Tests jQuery UI custom dropdown menus by selecting items from speed, number, and salutation dropdowns and verifying the selected values are displayed correctly.

Starting URL: https://jqueryui.com/resources/demos/selectmenu/default.html

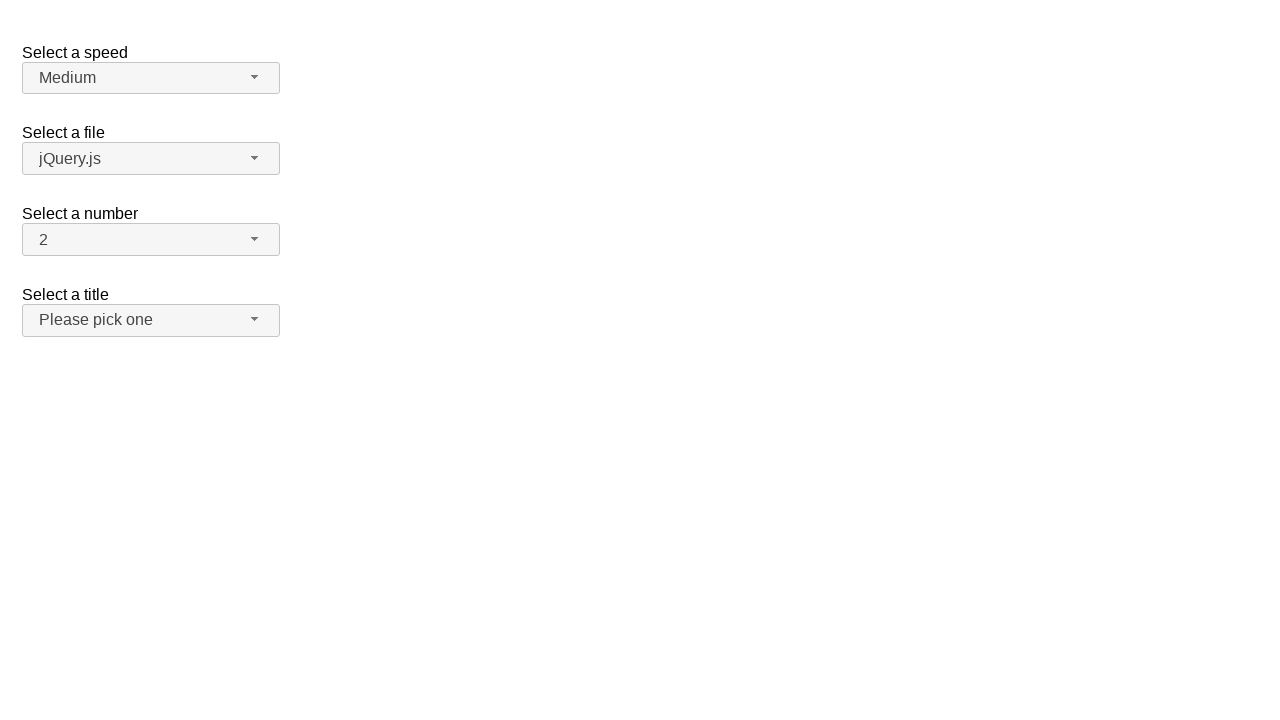

Clicked Speed dropdown button to open menu at (255, 77) on span#speed-button span.ui-selectmenu-icon
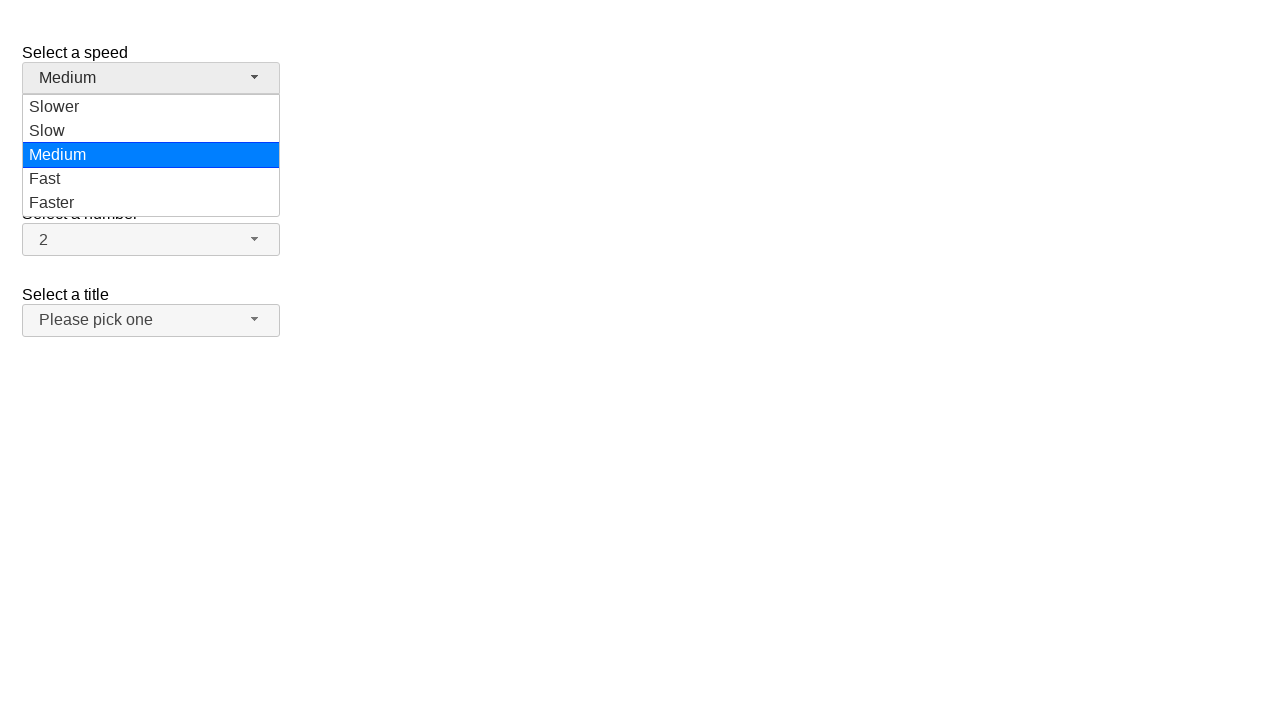

Speed dropdown menu loaded and is visible
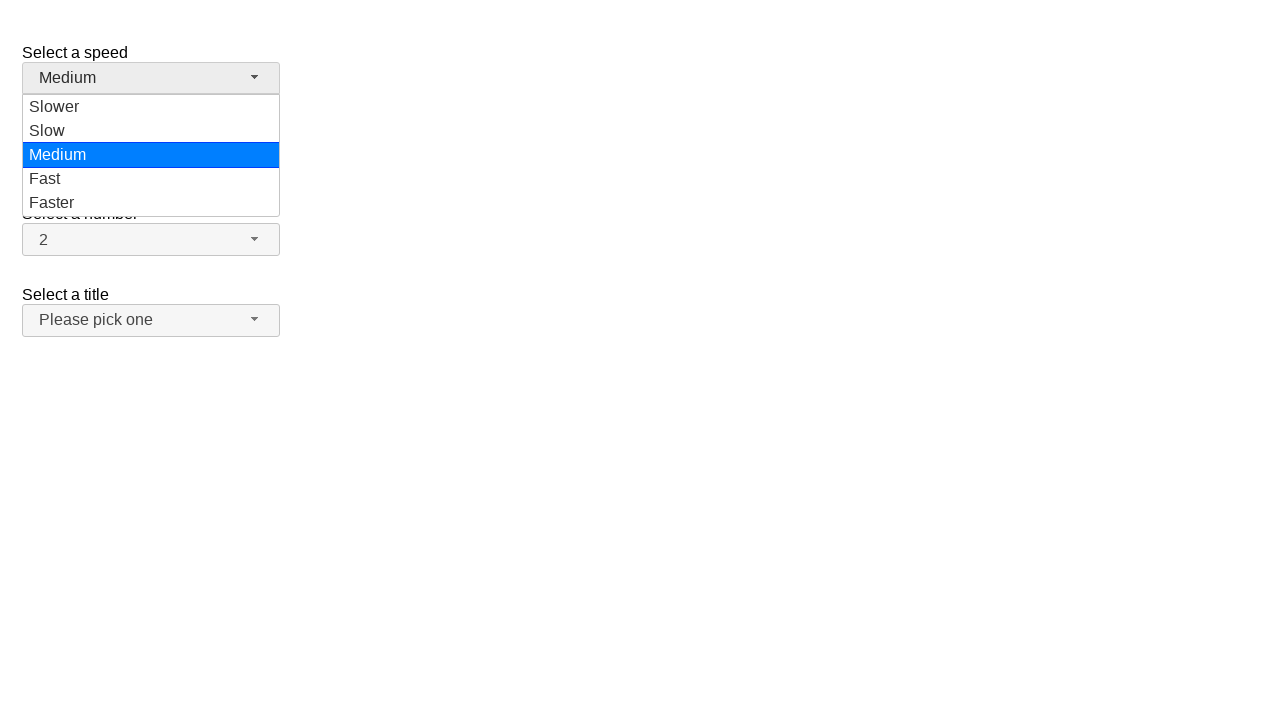

Selected 'Slower' option from Speed dropdown at (151, 107) on ul#speed-menu li div:has-text('Slower')
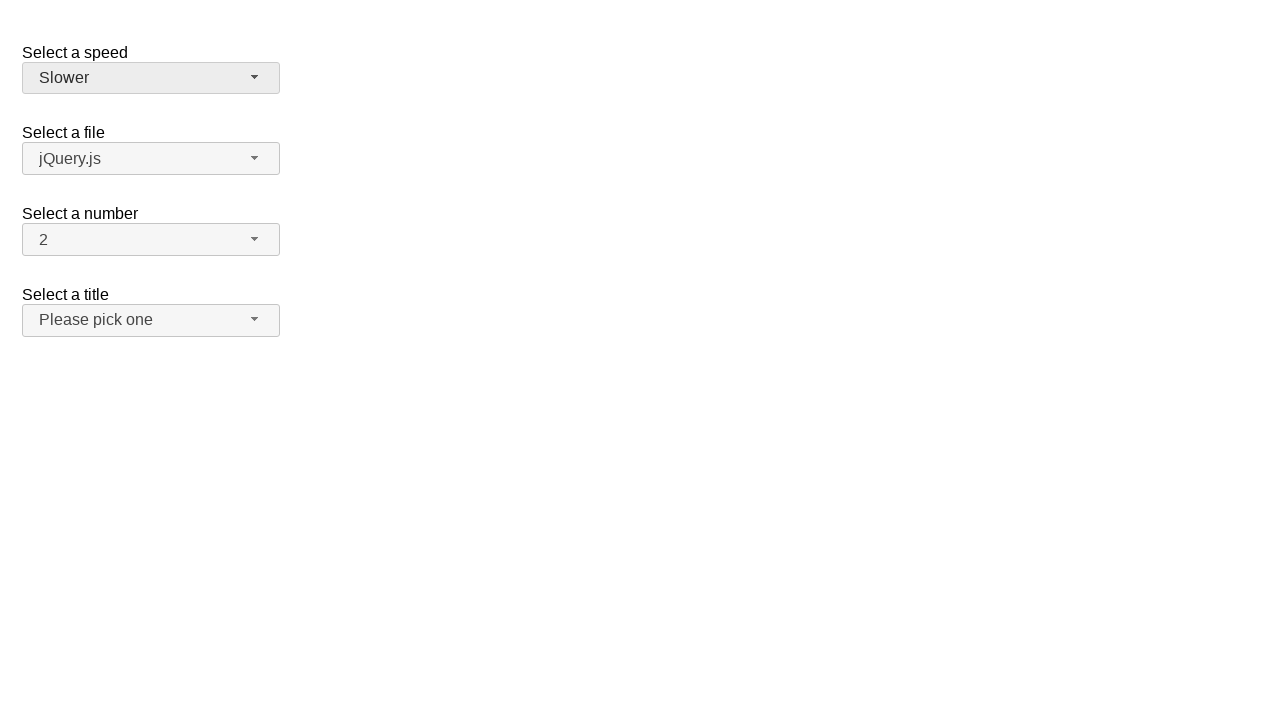

Verified 'Slower' is displayed in Speed dropdown
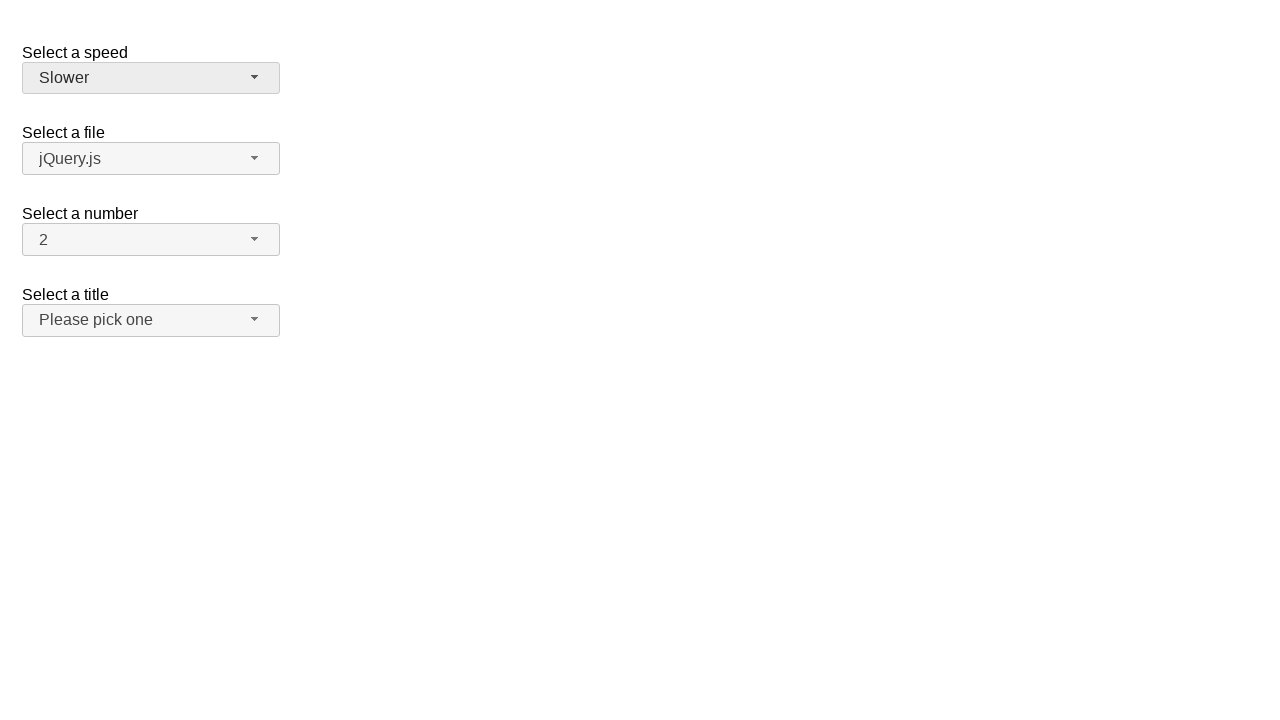

Clicked Number dropdown button to open menu at (255, 239) on span#number-button span.ui-selectmenu-icon
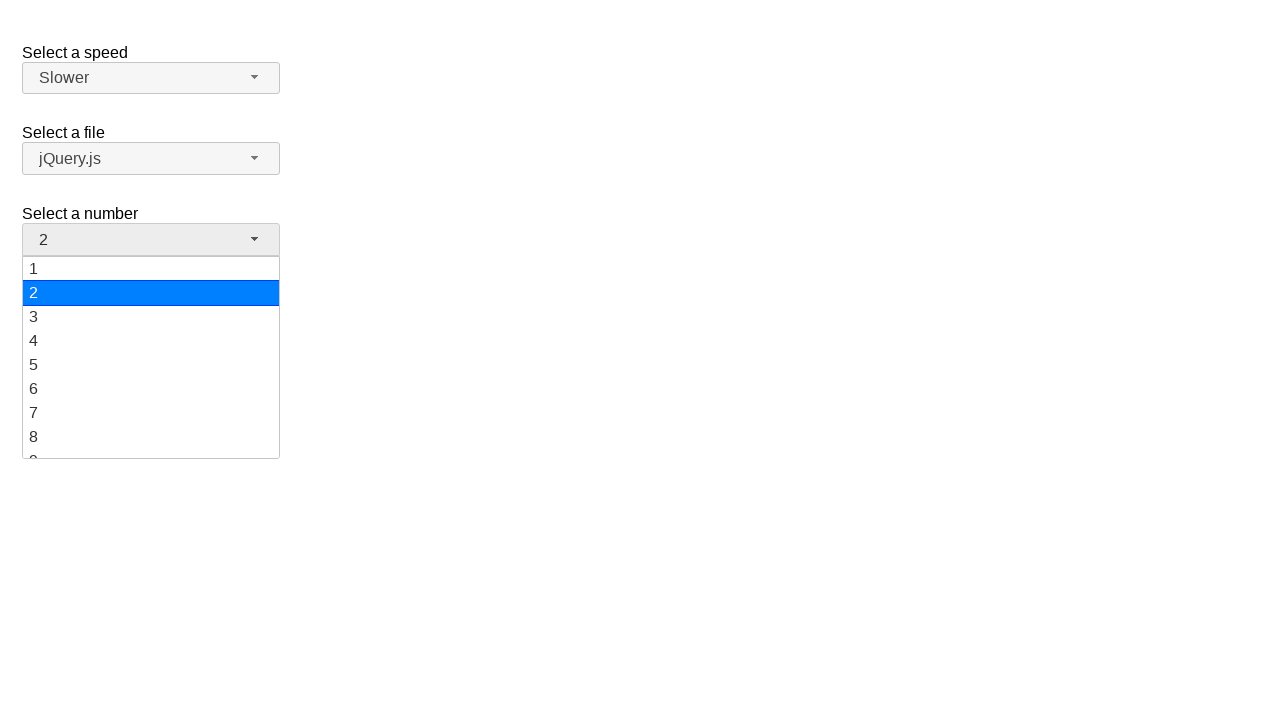

Number dropdown menu loaded and is visible
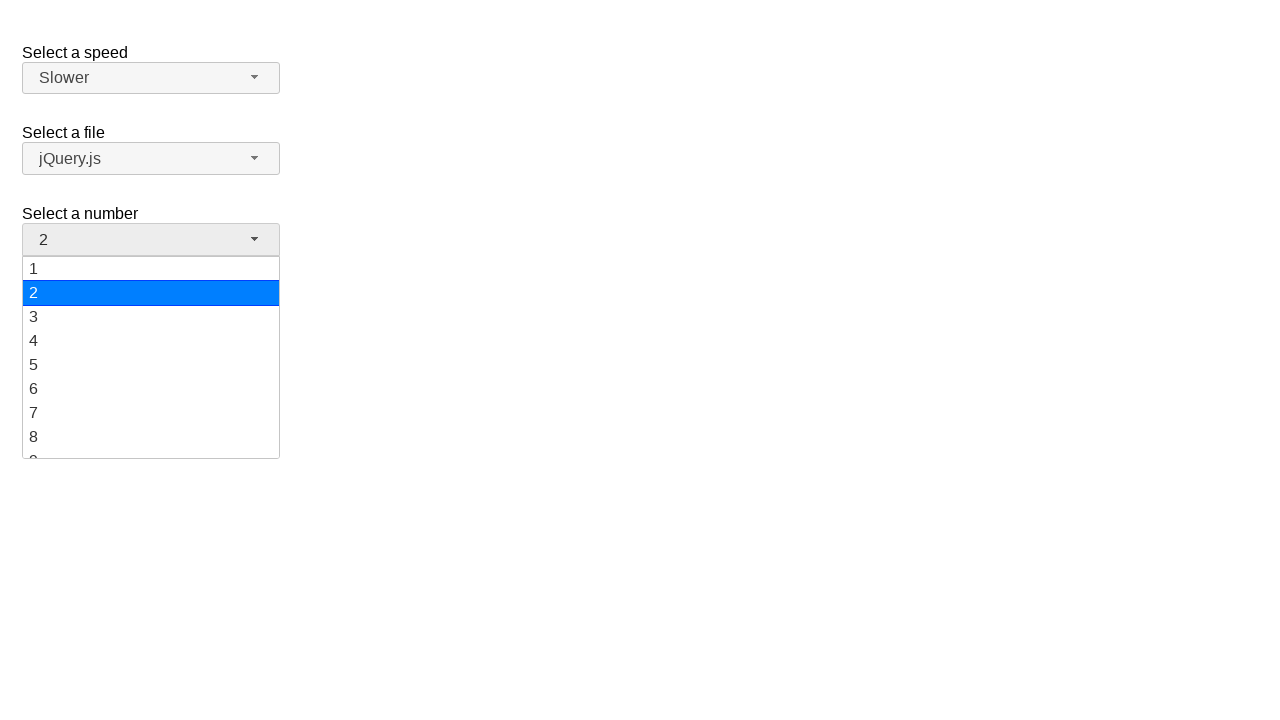

Selected '3' option from Number dropdown at (151, 317) on ul#number-menu li div:has-text('3')
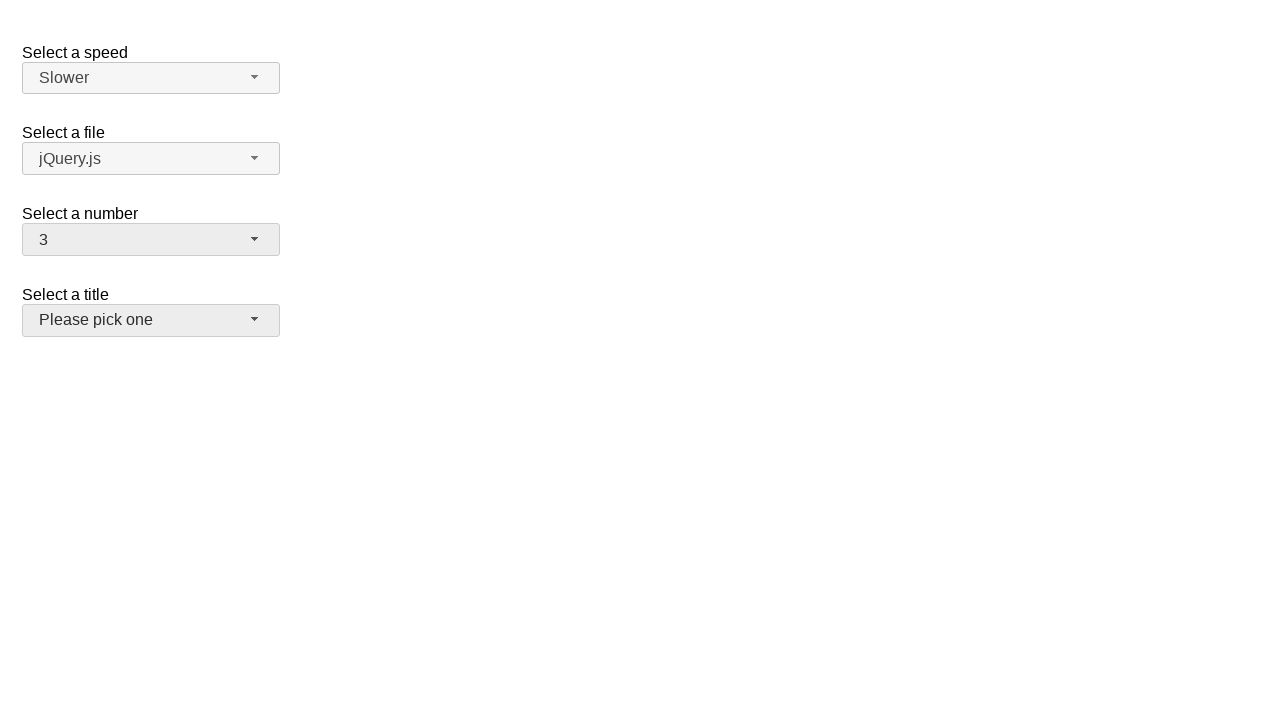

Verified '3' is displayed in Number dropdown
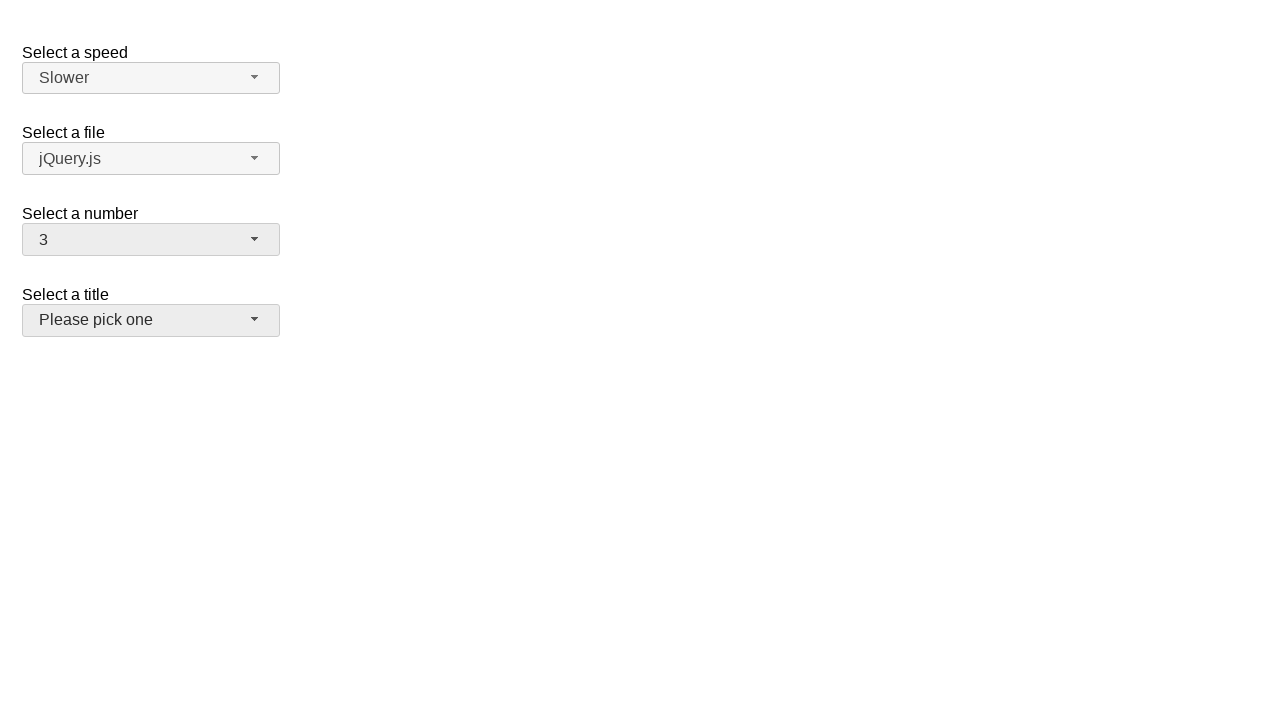

Clicked Salutation dropdown button to open menu at (255, 319) on span#salutation-button span.ui-selectmenu-icon
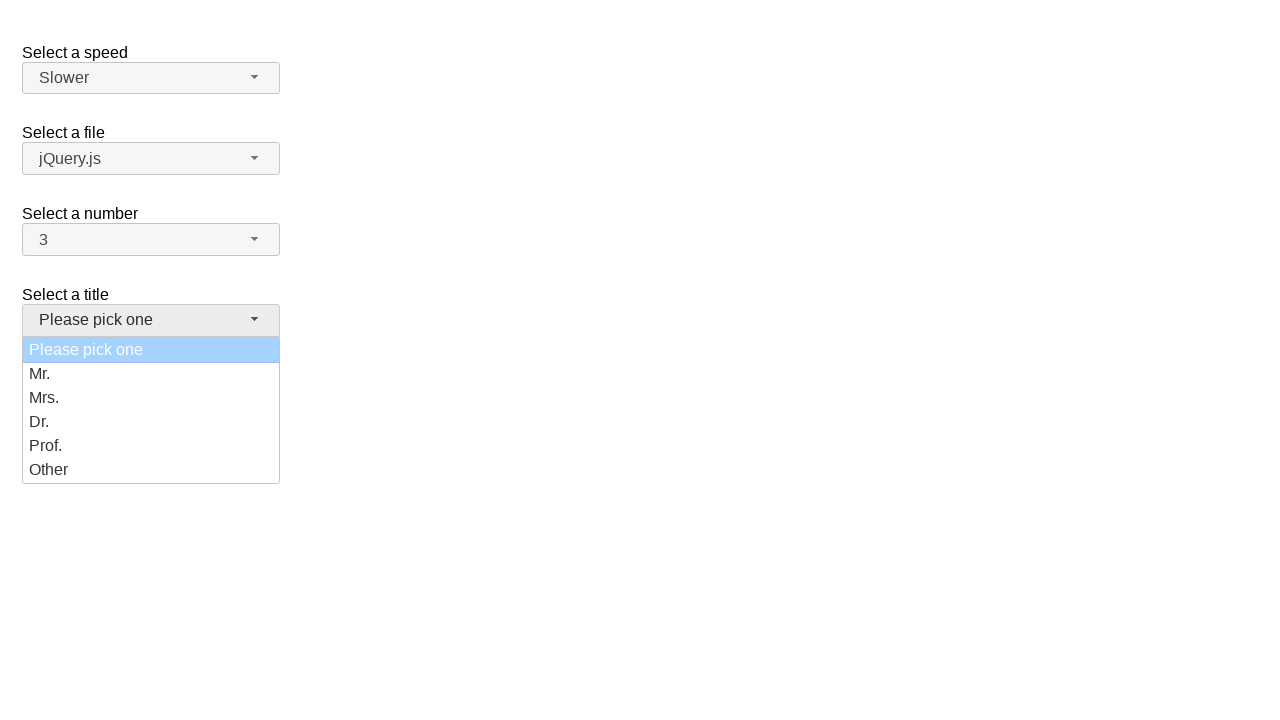

Salutation dropdown menu loaded and is visible
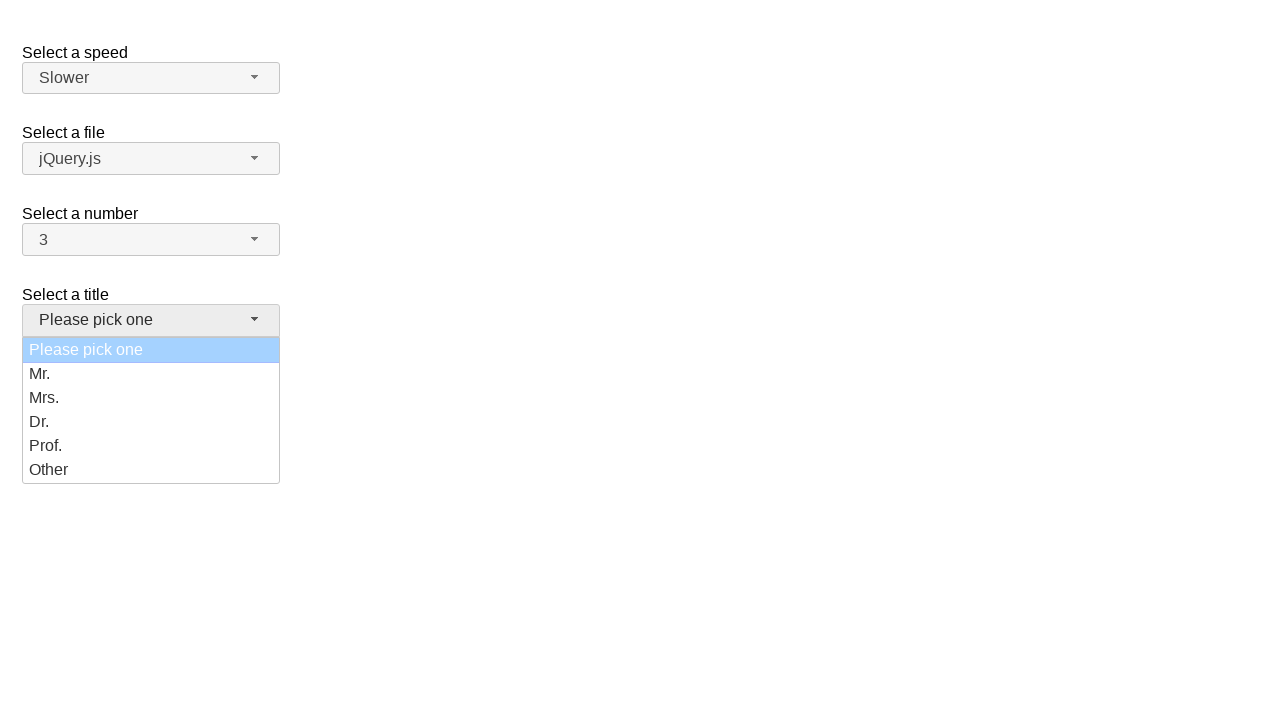

Selected 'Mr.' option from Salutation dropdown at (151, 374) on ul#salutation-menu li div:has-text('Mr.')
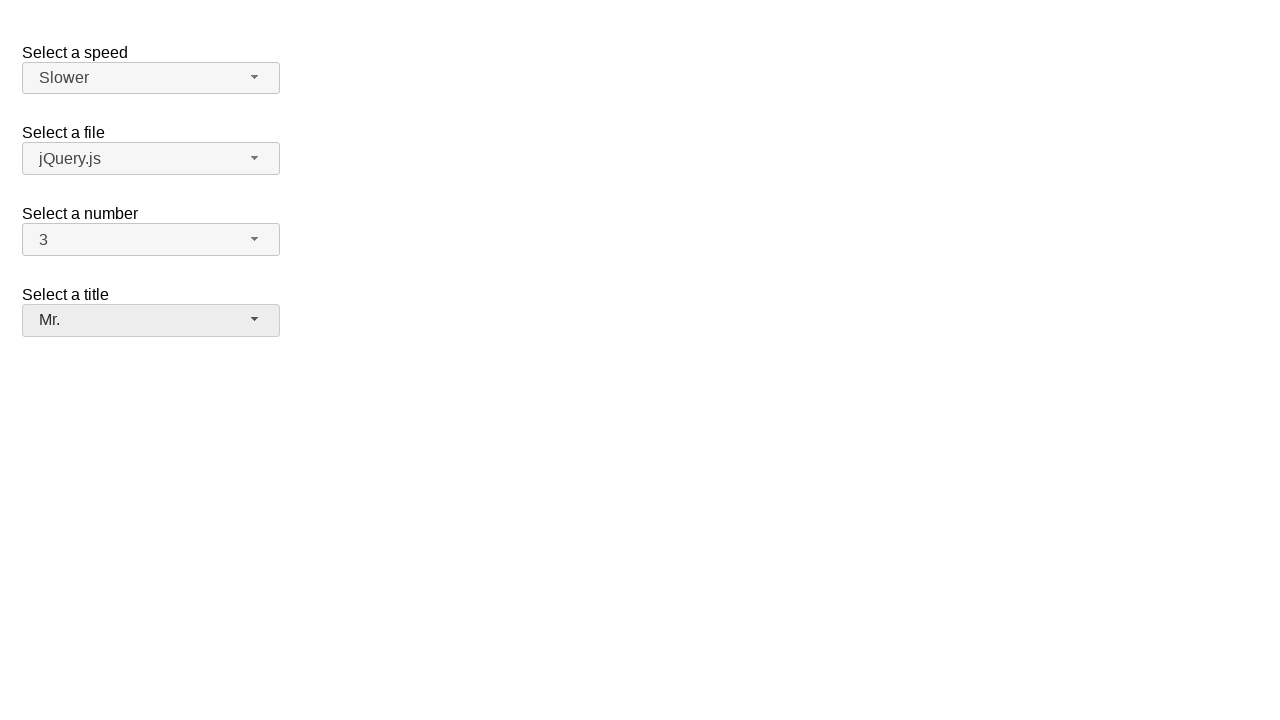

Verified 'Mr.' is displayed in Salutation dropdown
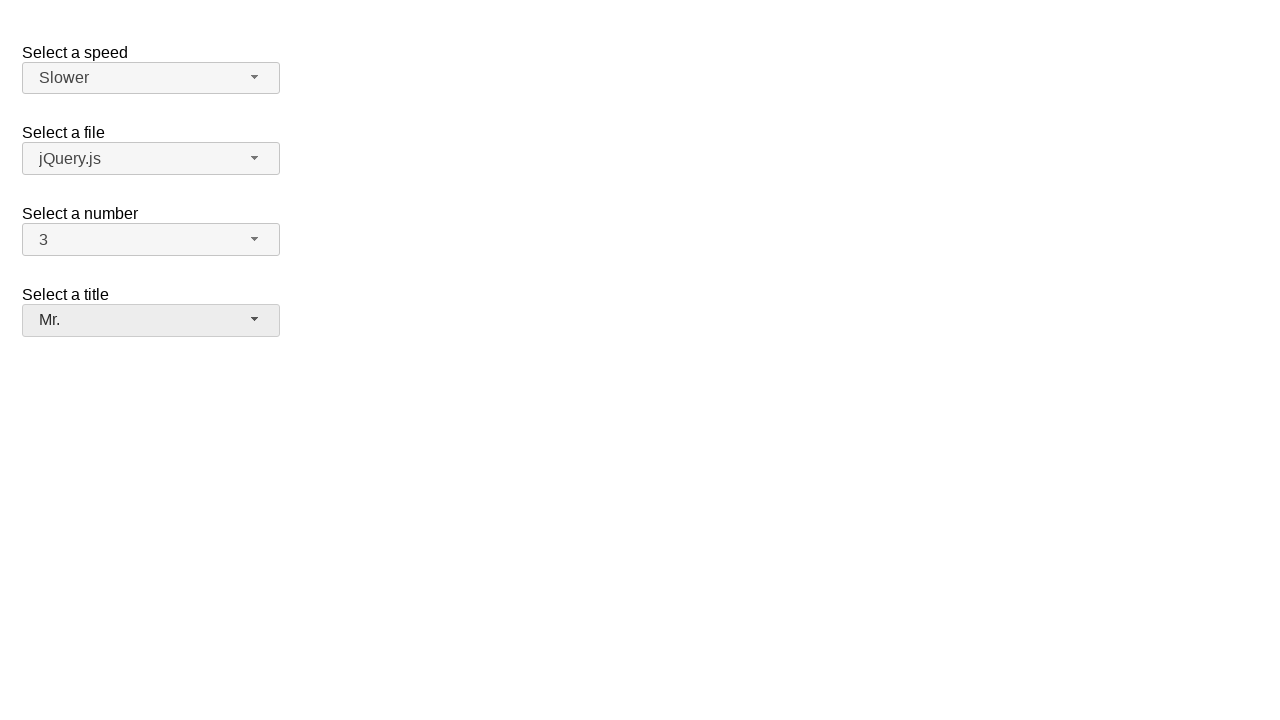

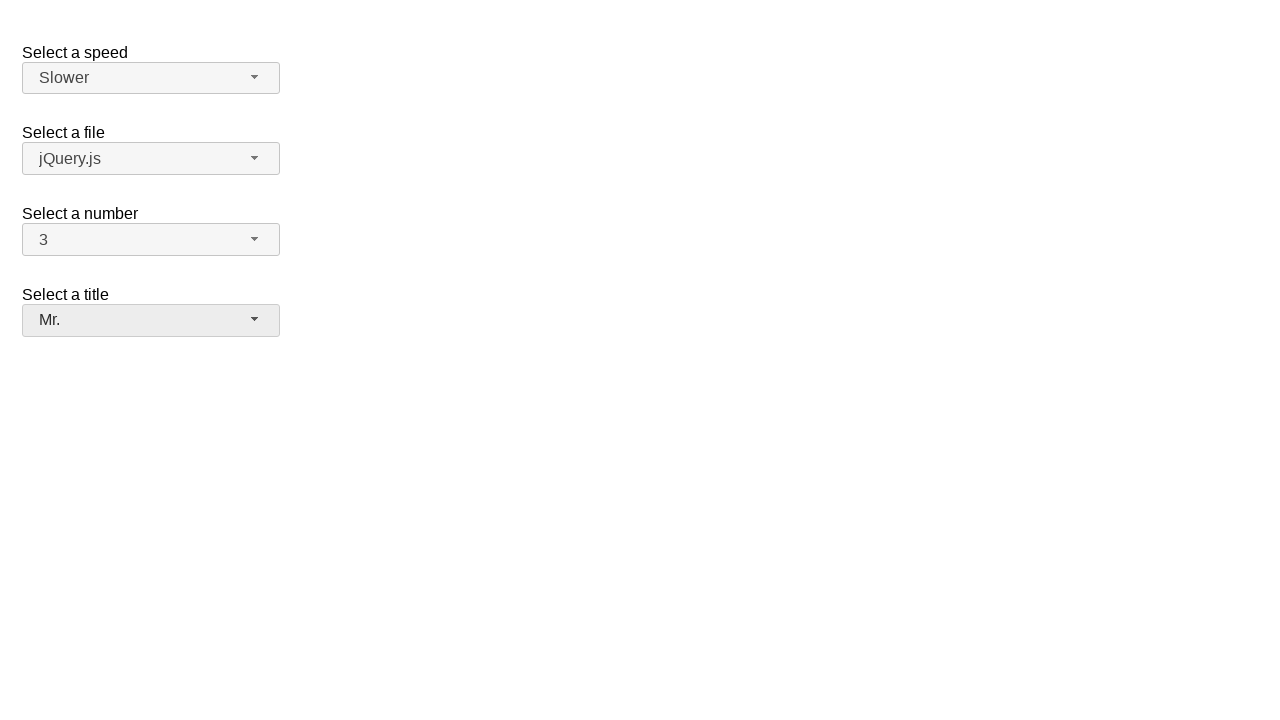